Tests drag and drop functionality on the jQuery UI droppable demo page by dragging an element to a target and verifying the text changes to "Dropped!"

Starting URL: https://jqueryui.com/resources/demos/droppable/default.html

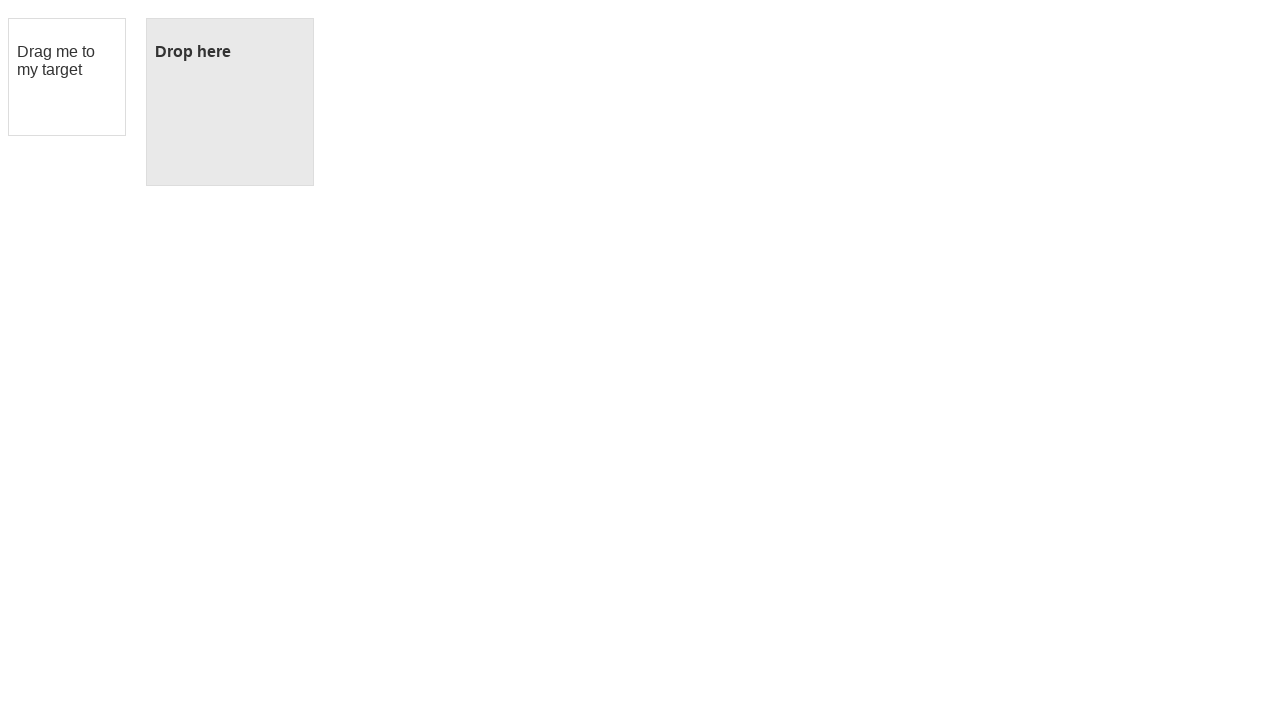

Navigated to jQuery UI droppable demo page
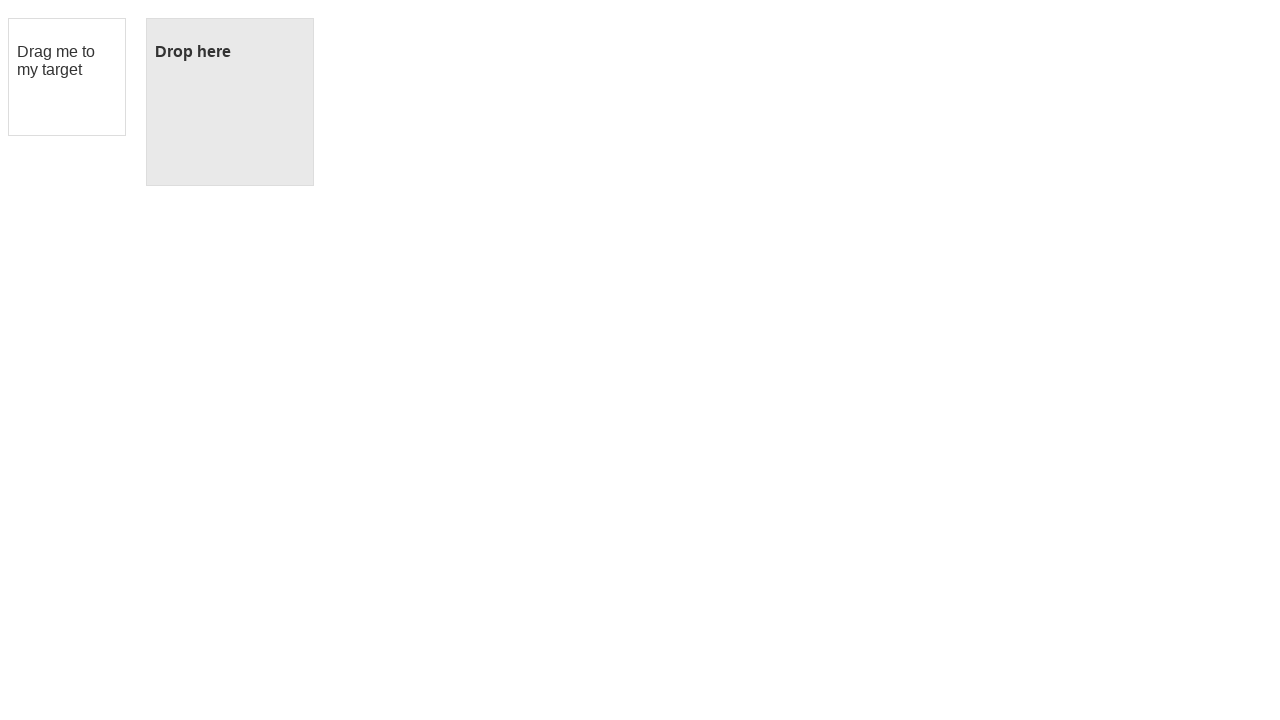

Located the draggable element
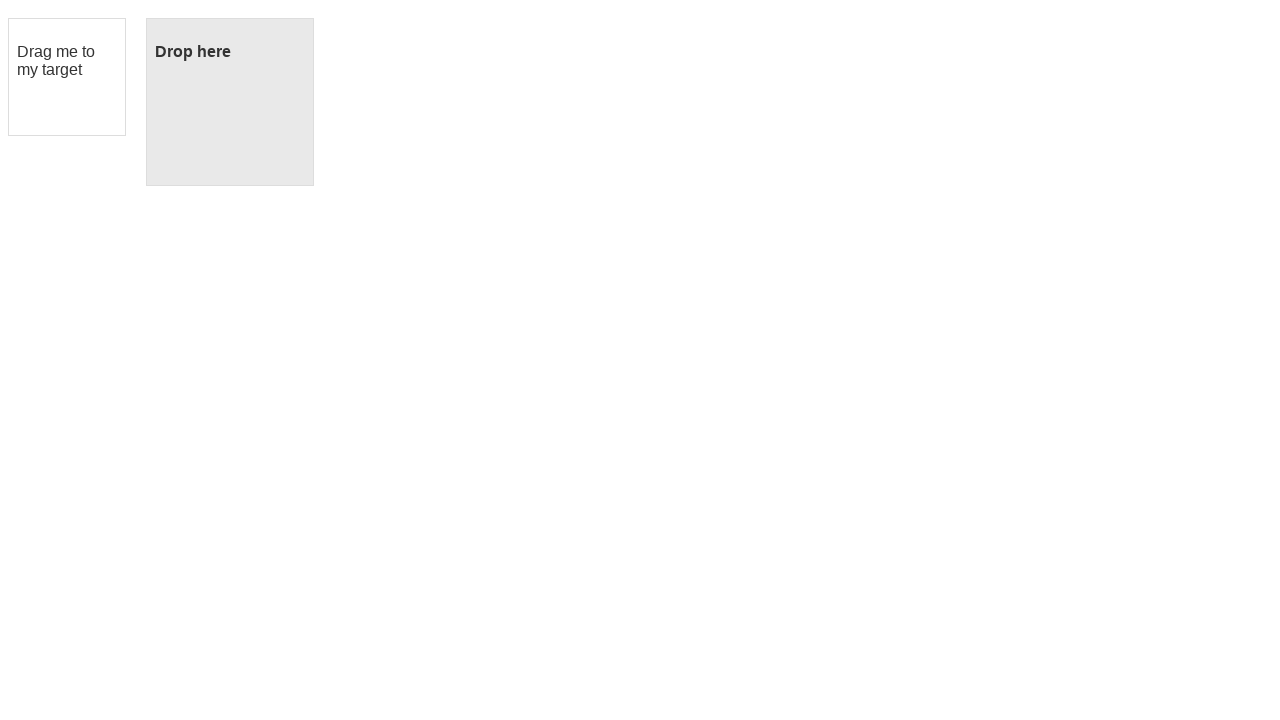

Located the droppable target element
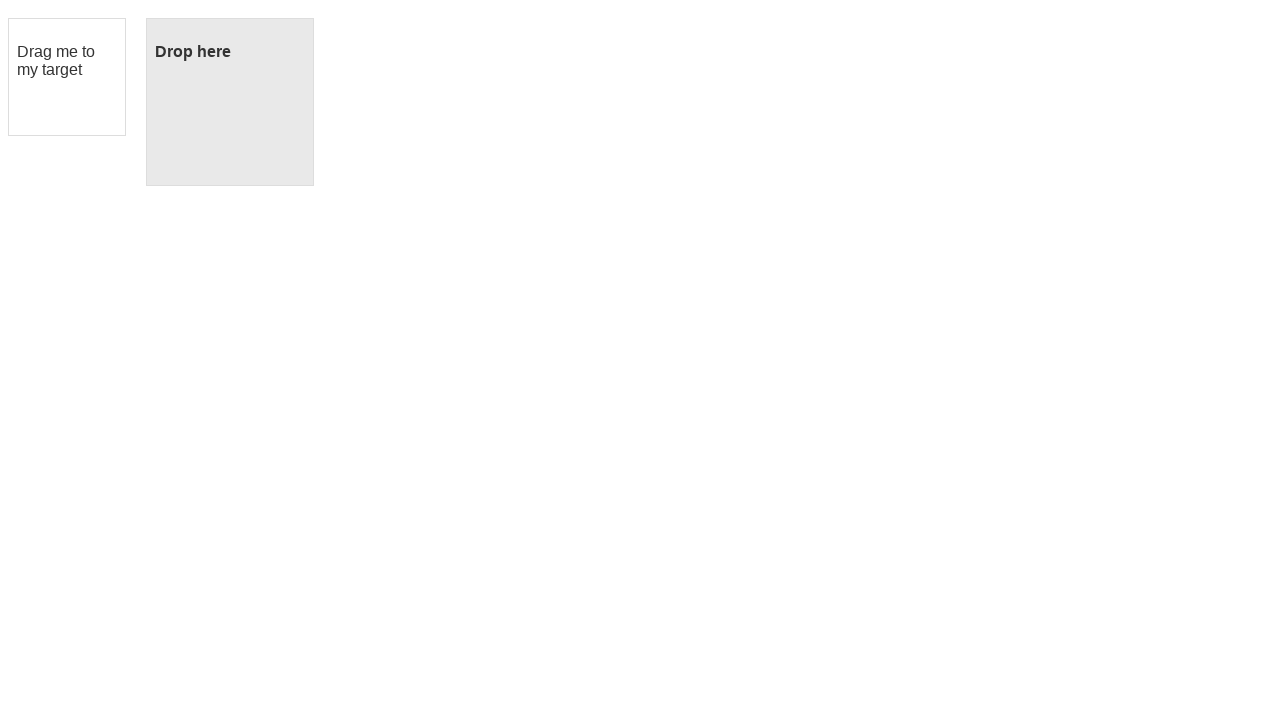

Verified draggable element has initial text 'Drag me to my target'
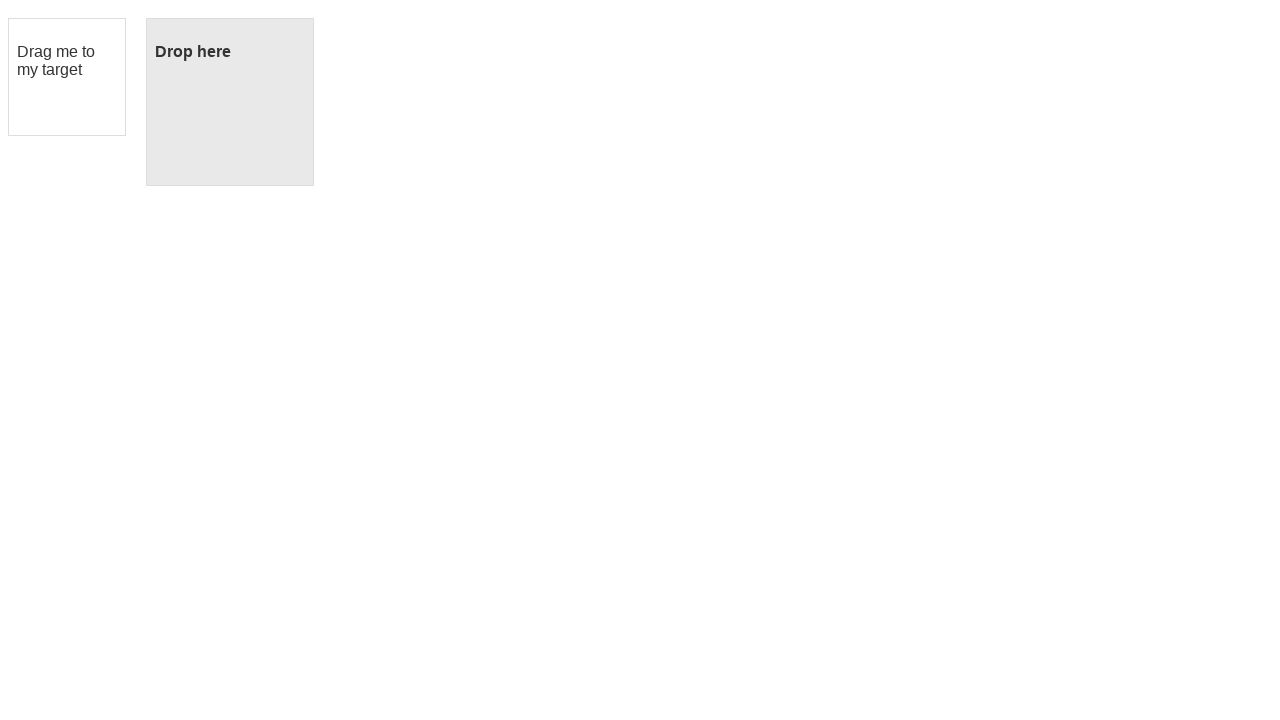

Verified droppable element has initial text 'Drop here'
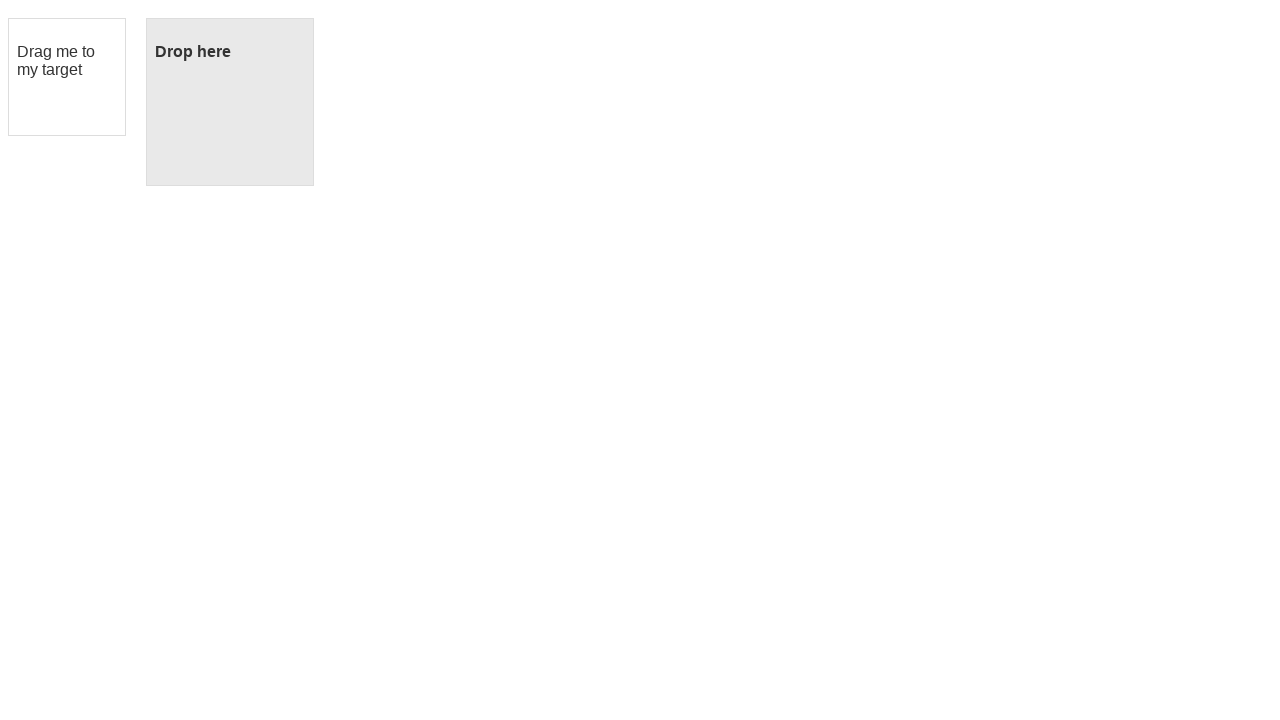

Performed drag and drop action from draggable to droppable element at (230, 102)
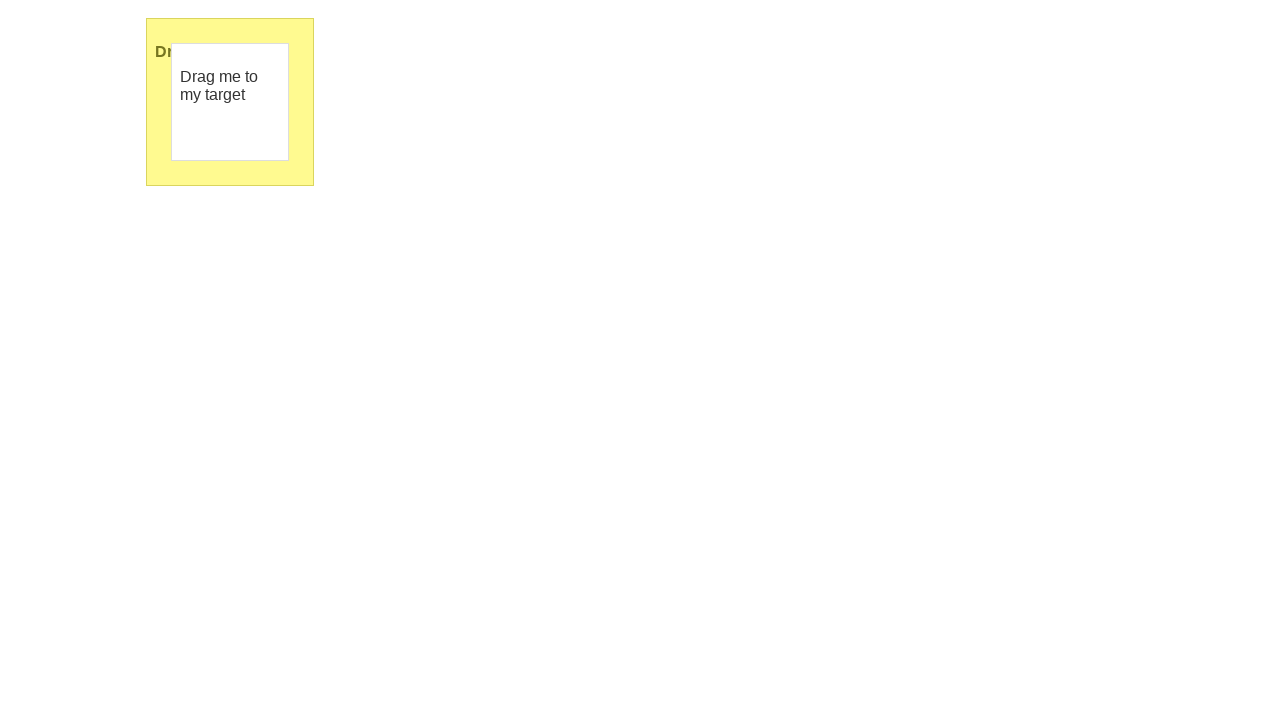

Verified drop was successful - droppable element text changed to 'Dropped!'
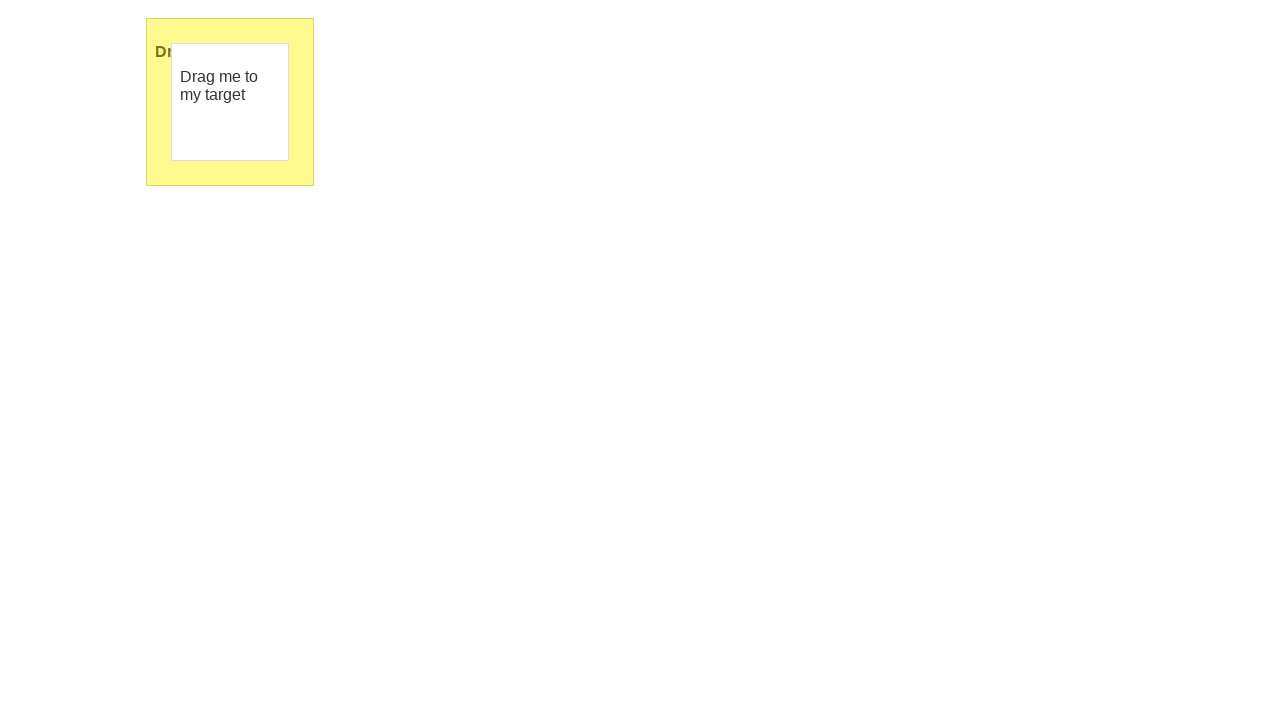

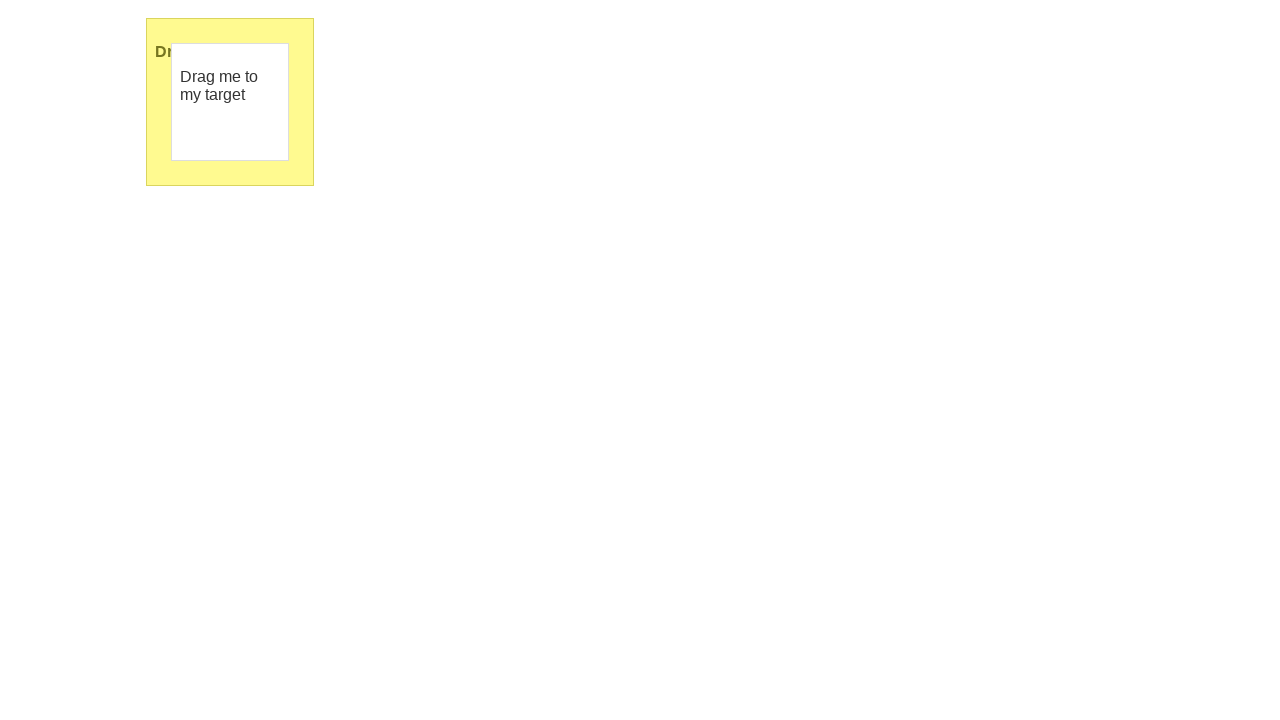